Simple browser test that navigates to a charity website and verifies the page loads by checking the title is present.

Starting URL: https://www.wcht.org.uk/

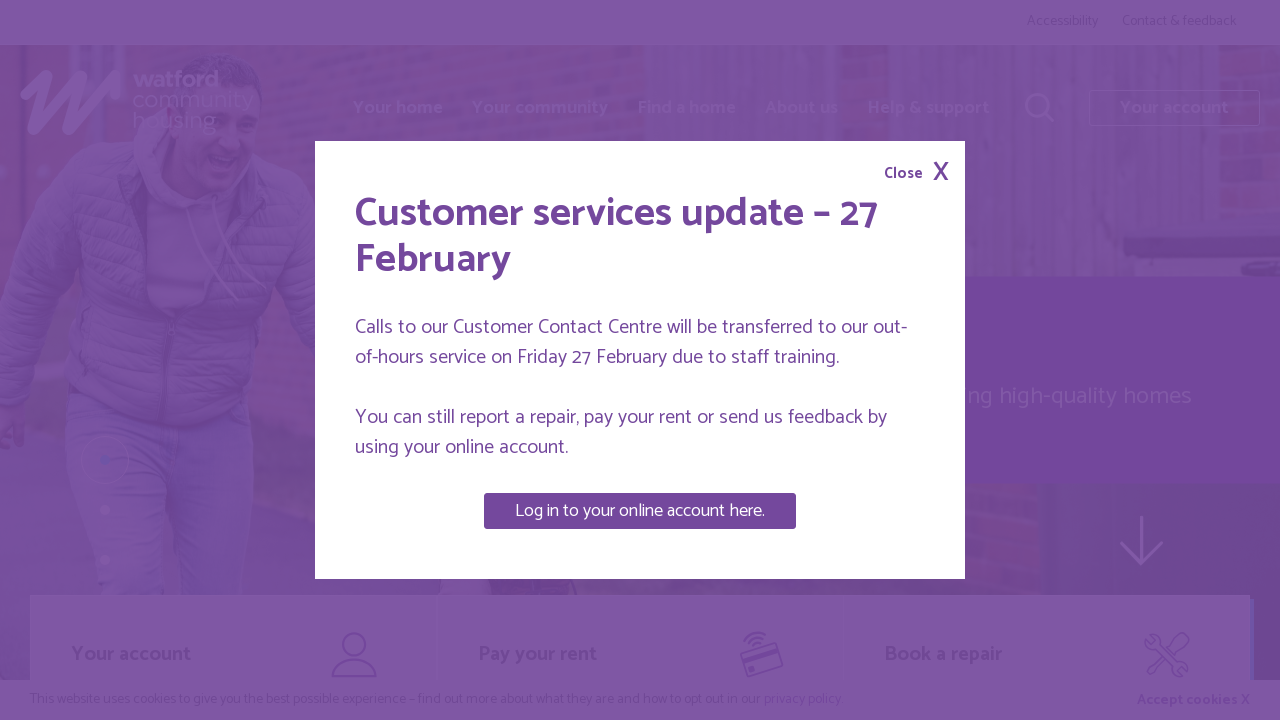

Navigated to WCHT charity website
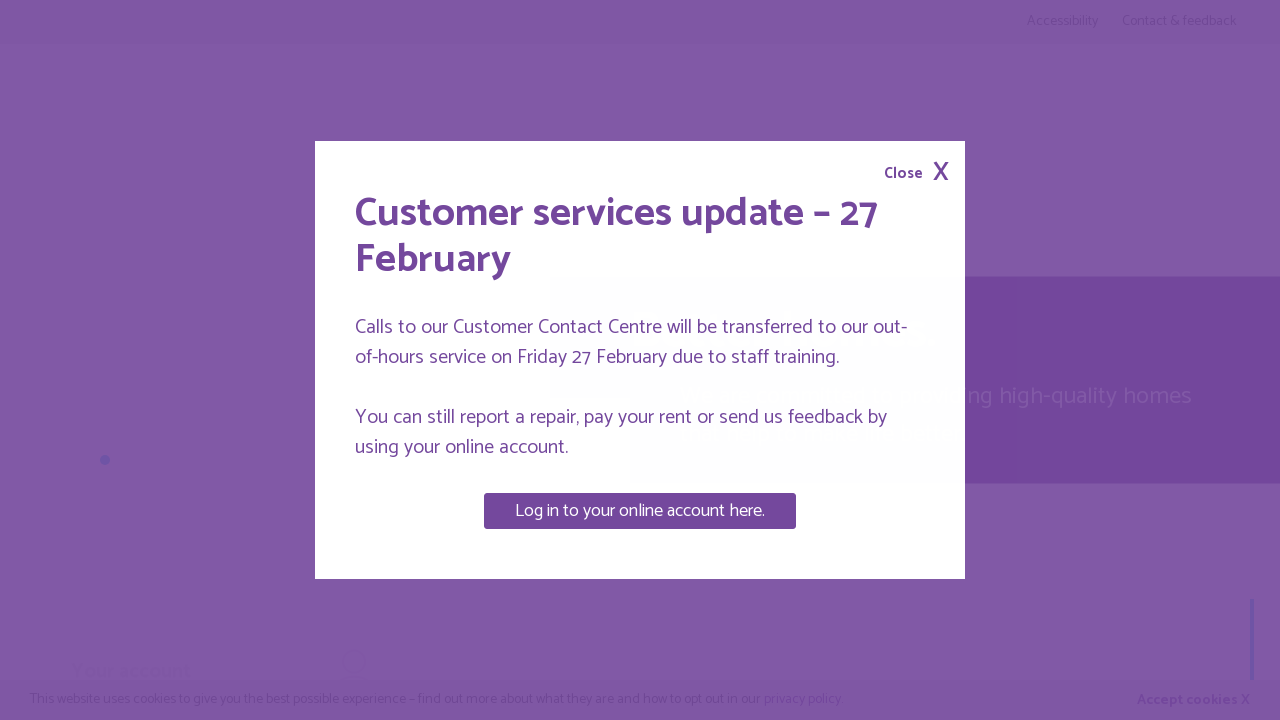

Page fully loaded (domcontentloaded state reached)
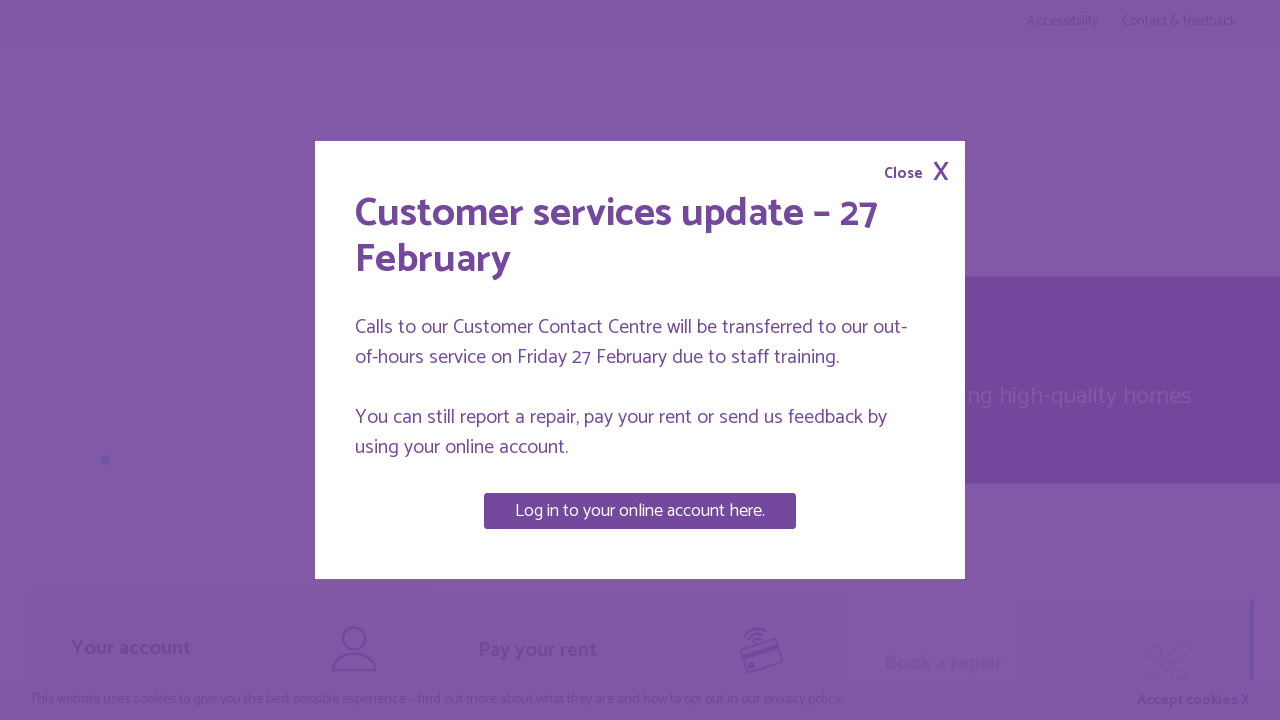

Retrieved page title
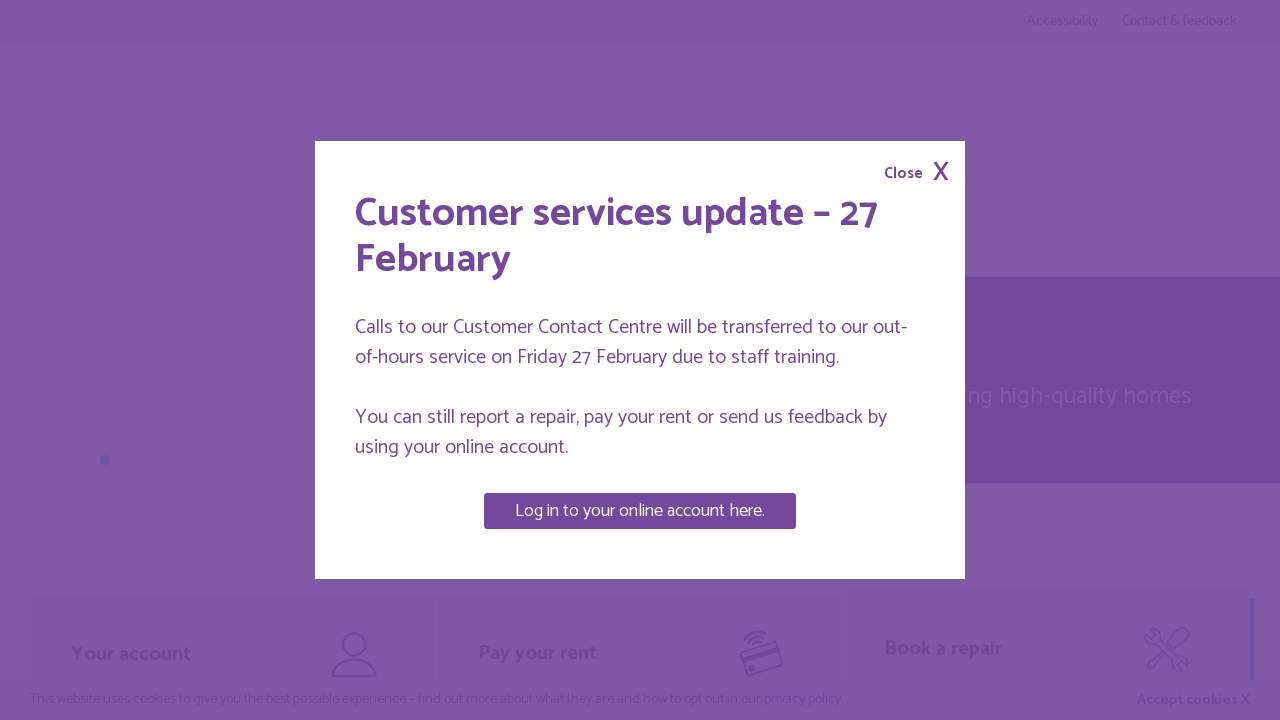

Verified page title is present and not empty
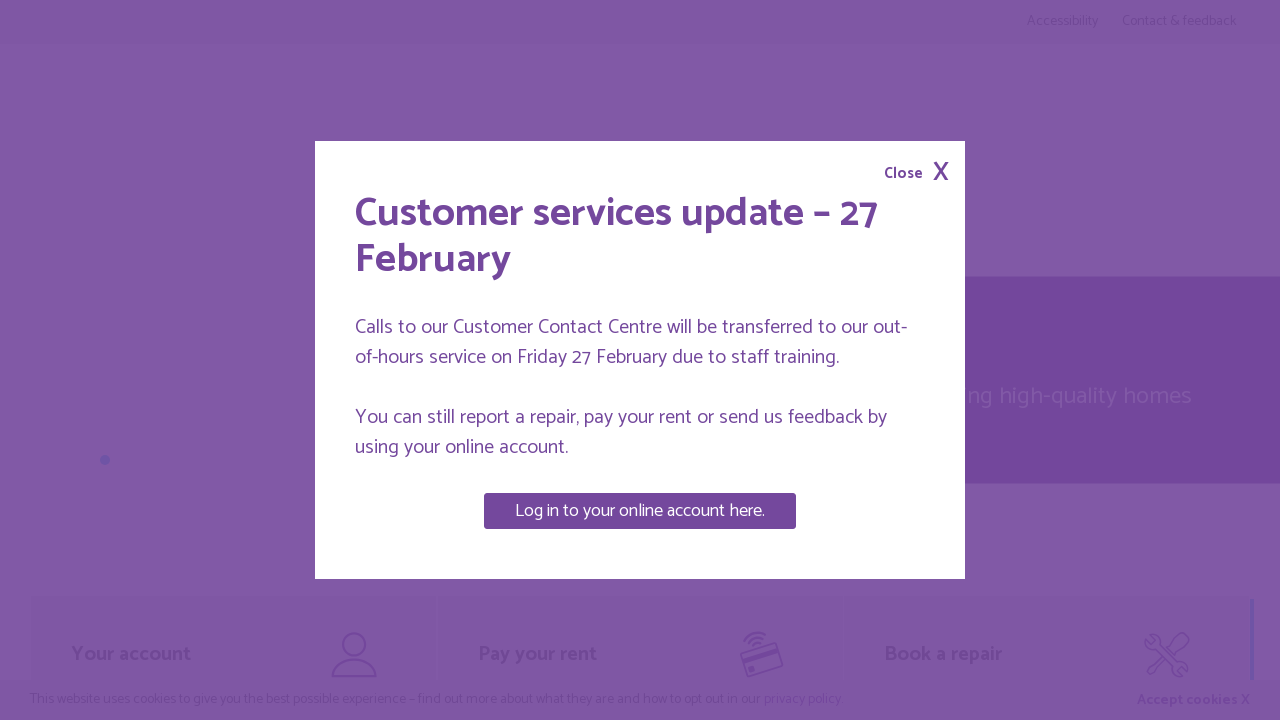

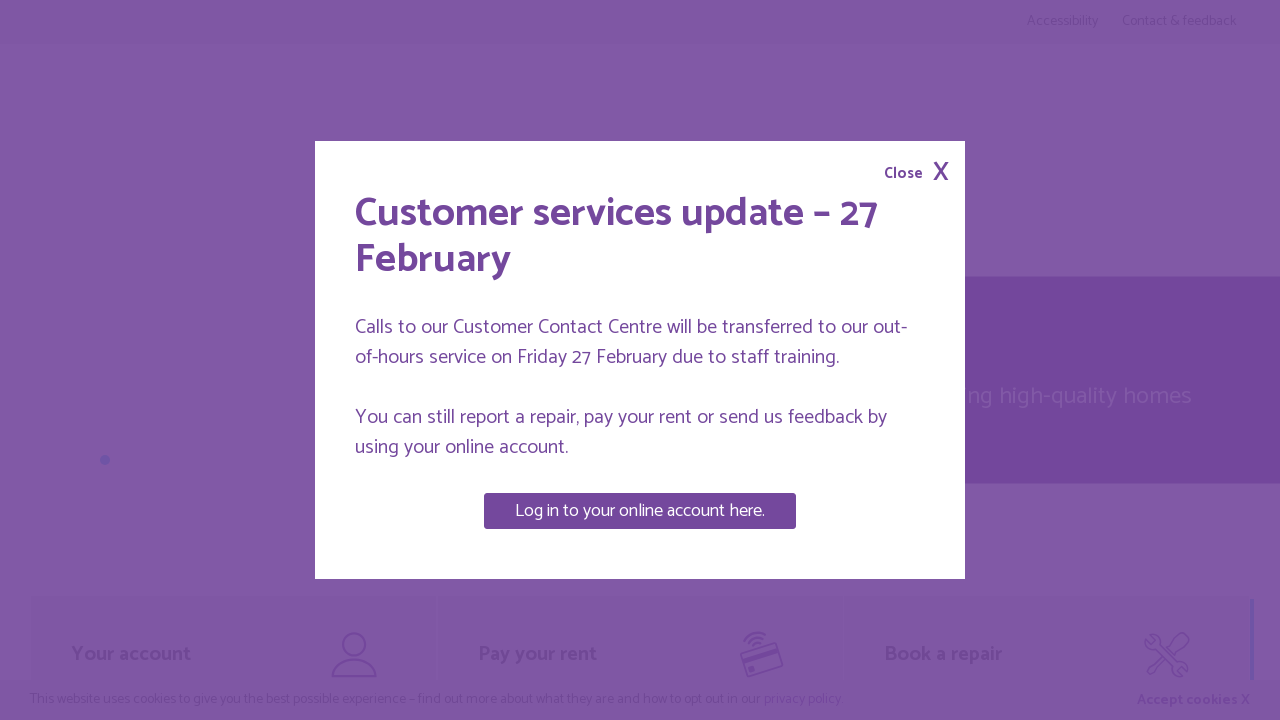